Validates dropdown inputs on the HTML Elements page by selecting options from two dropdowns

Starting URL: https://techglobal-training.com/frontend

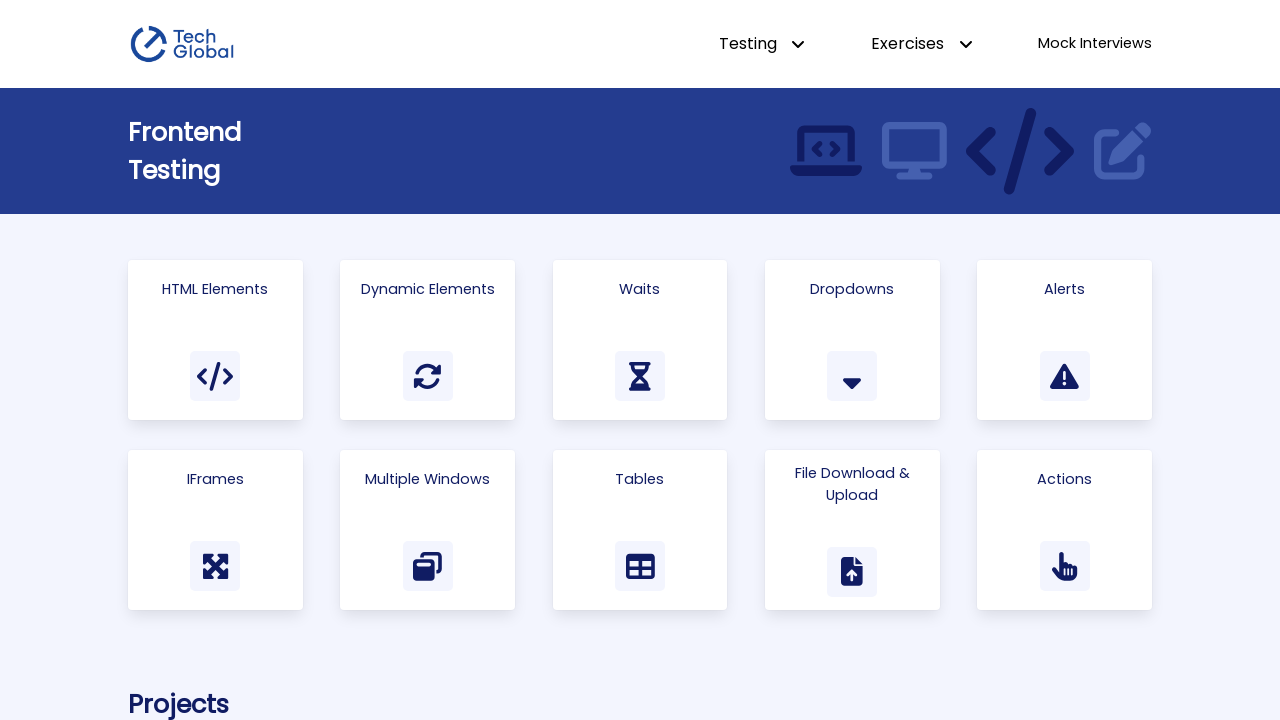

Clicked on Html Elements link at (215, 289) on text=Html Elements
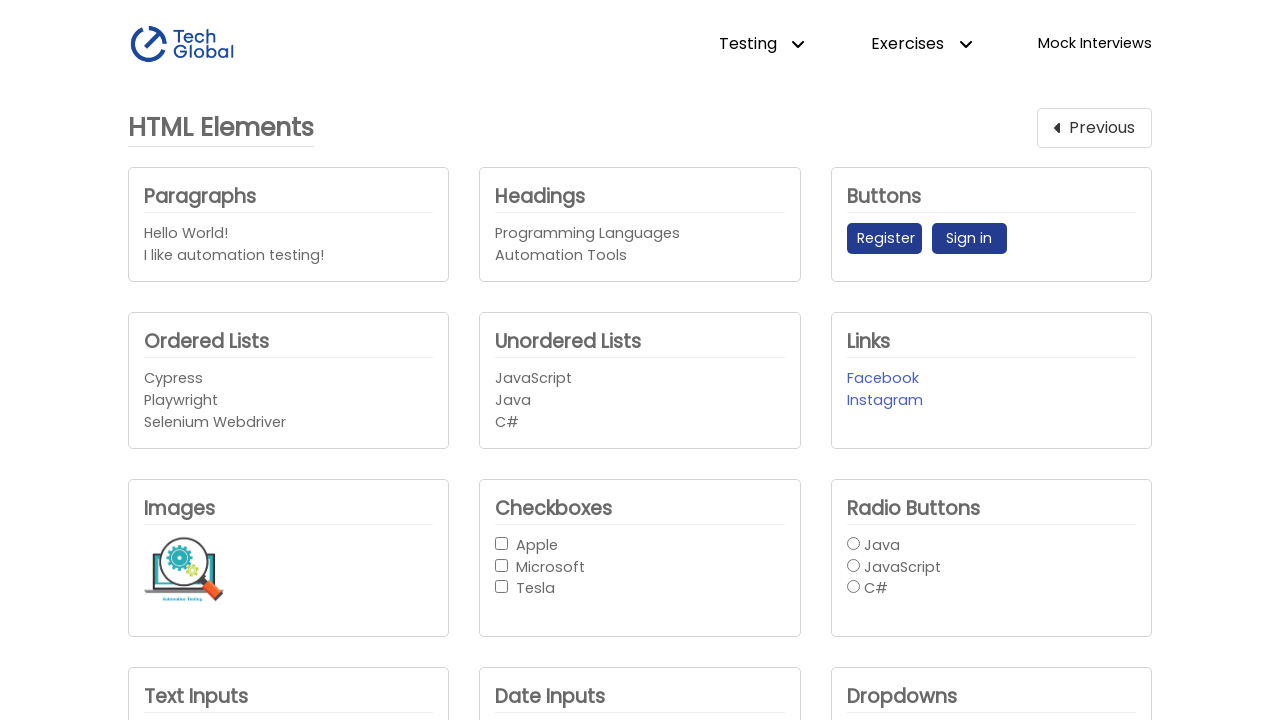

Selected Microsoft from first dropdown on #company_dropdown1
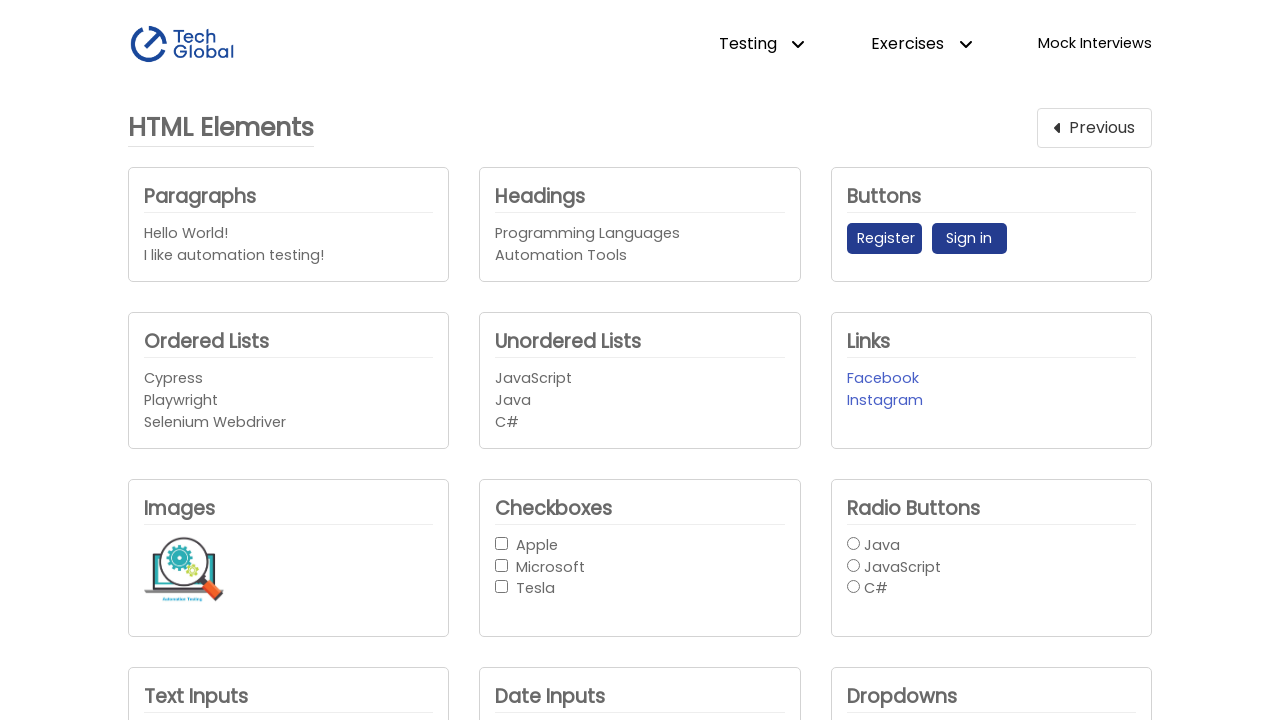

Selected Tesla from second dropdown on #company_dropdown2
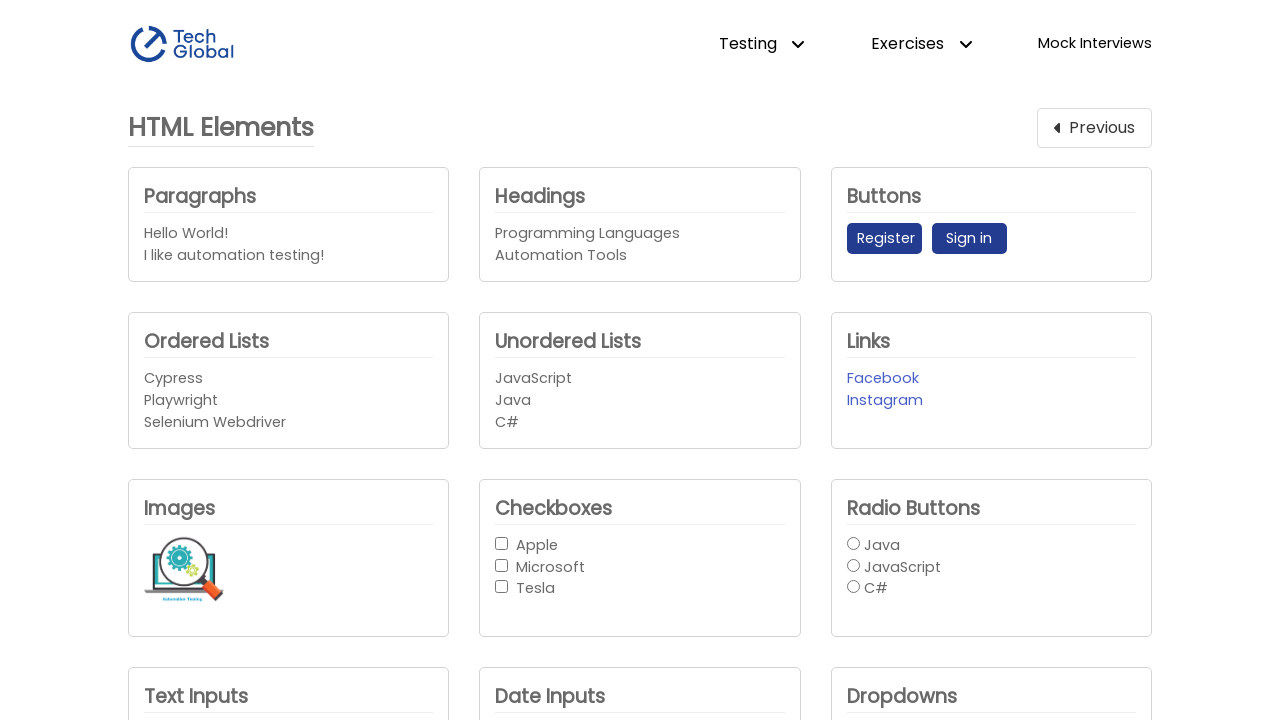

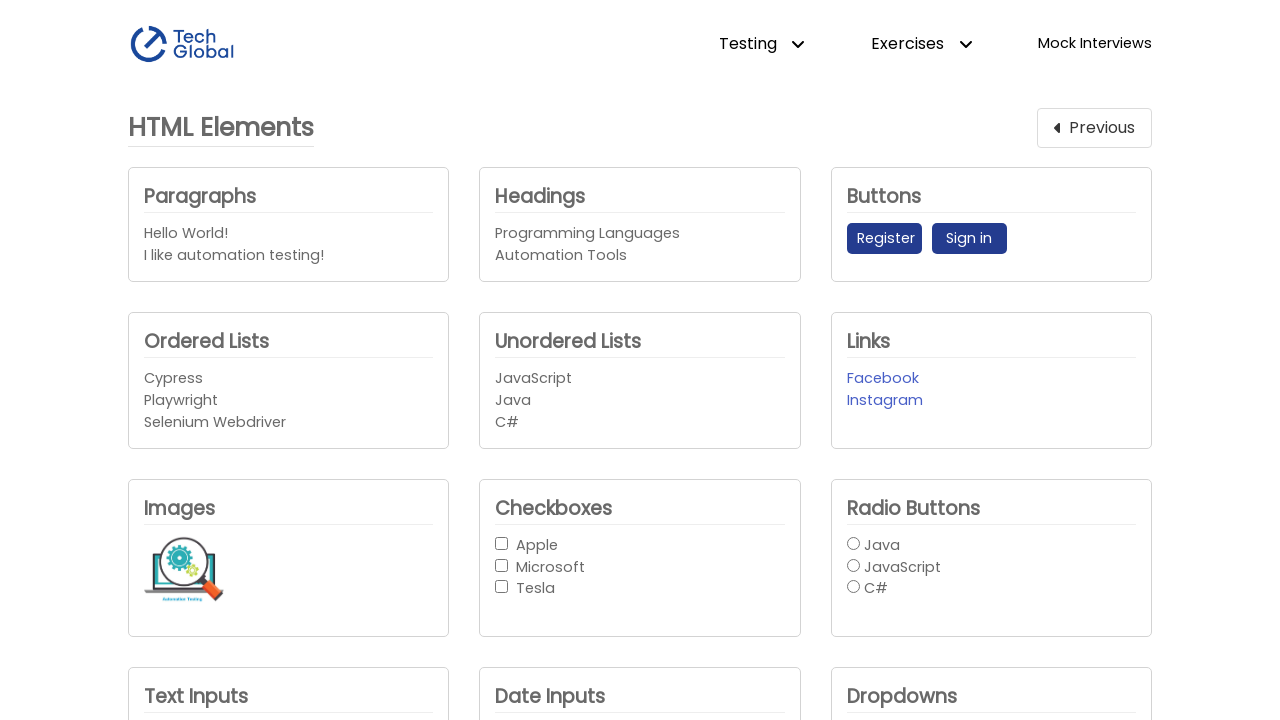